Tests table sorting functionality by selecting 20 items per page from a dropdown, then clicking the first column header to sort and verifying the table data is properly sorted

Starting URL: https://rahulshettyacademy.com/seleniumPractise/#/offers

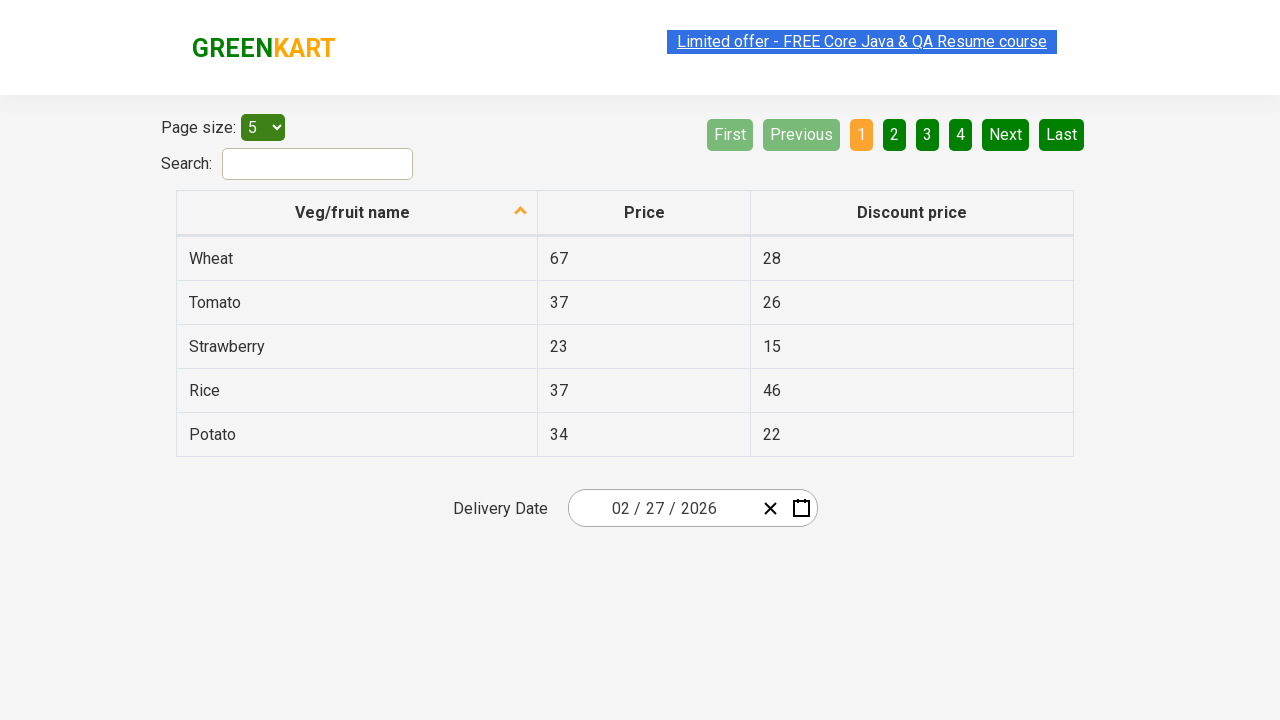

Selected 20 items per page from dropdown on #page-menu
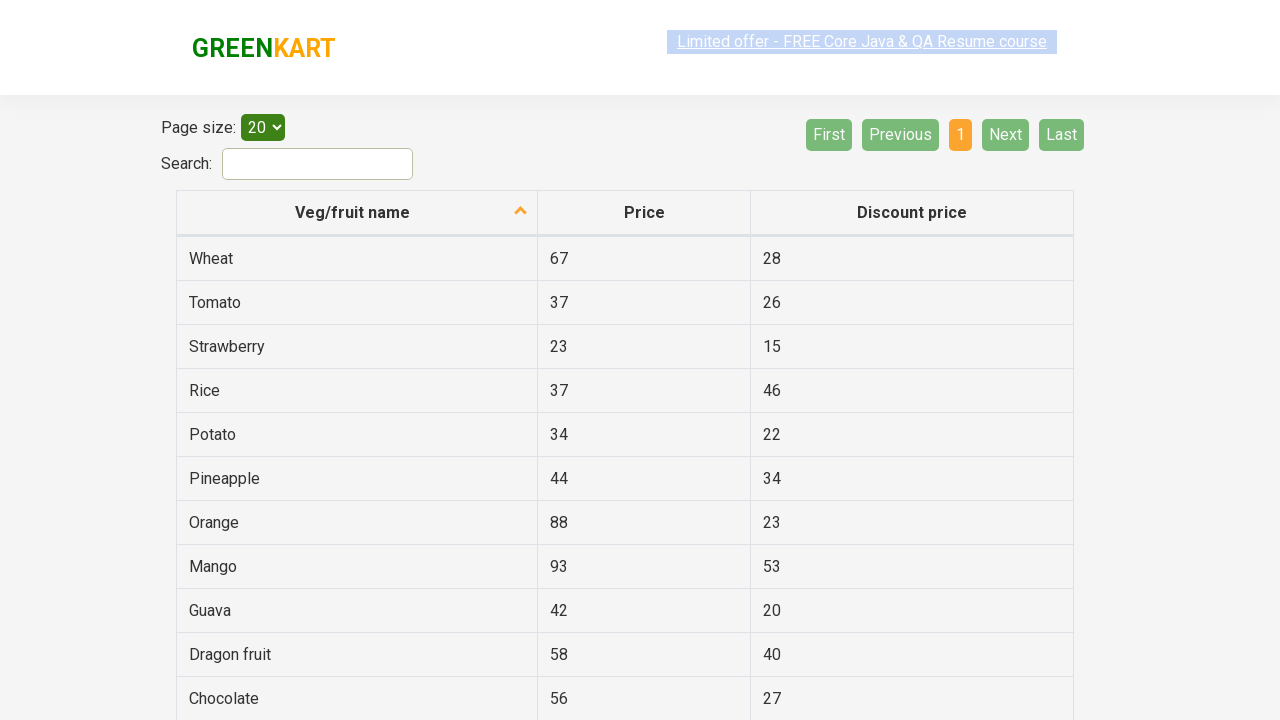

Table updated with 20 items per page
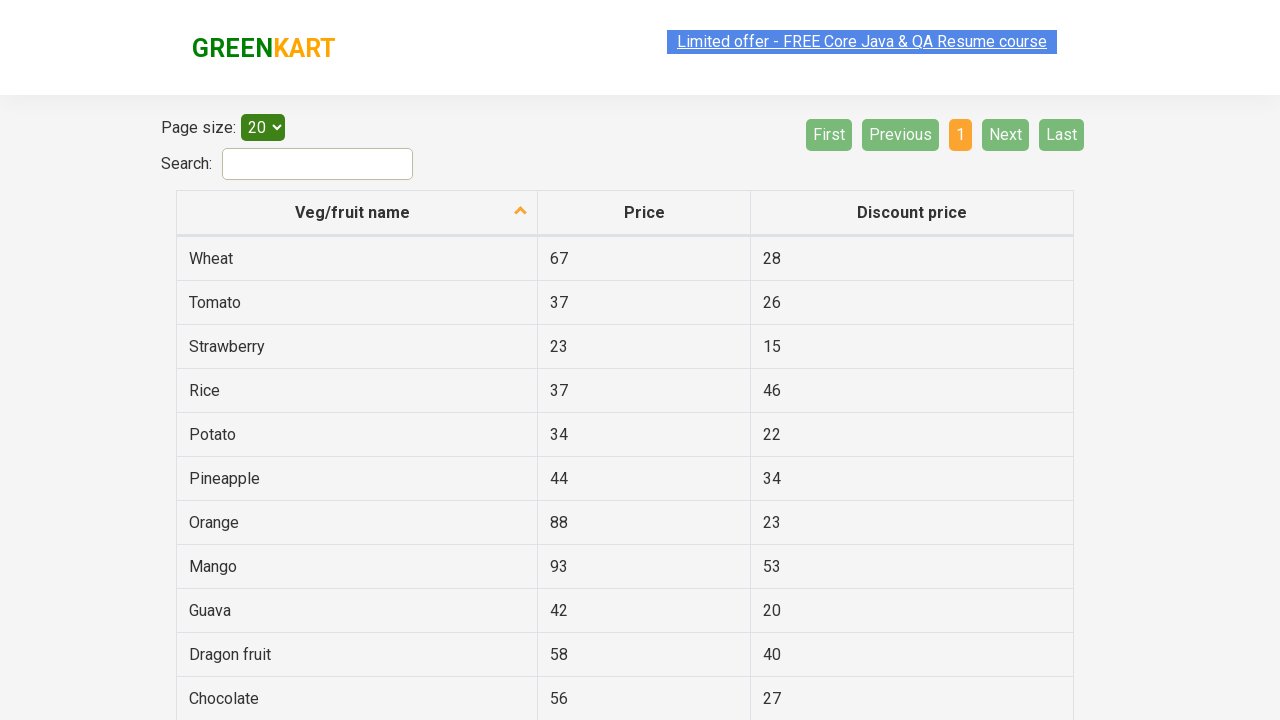

Clicked first column header to sort table at (357, 213) on xpath=//thead/tr/th[1]
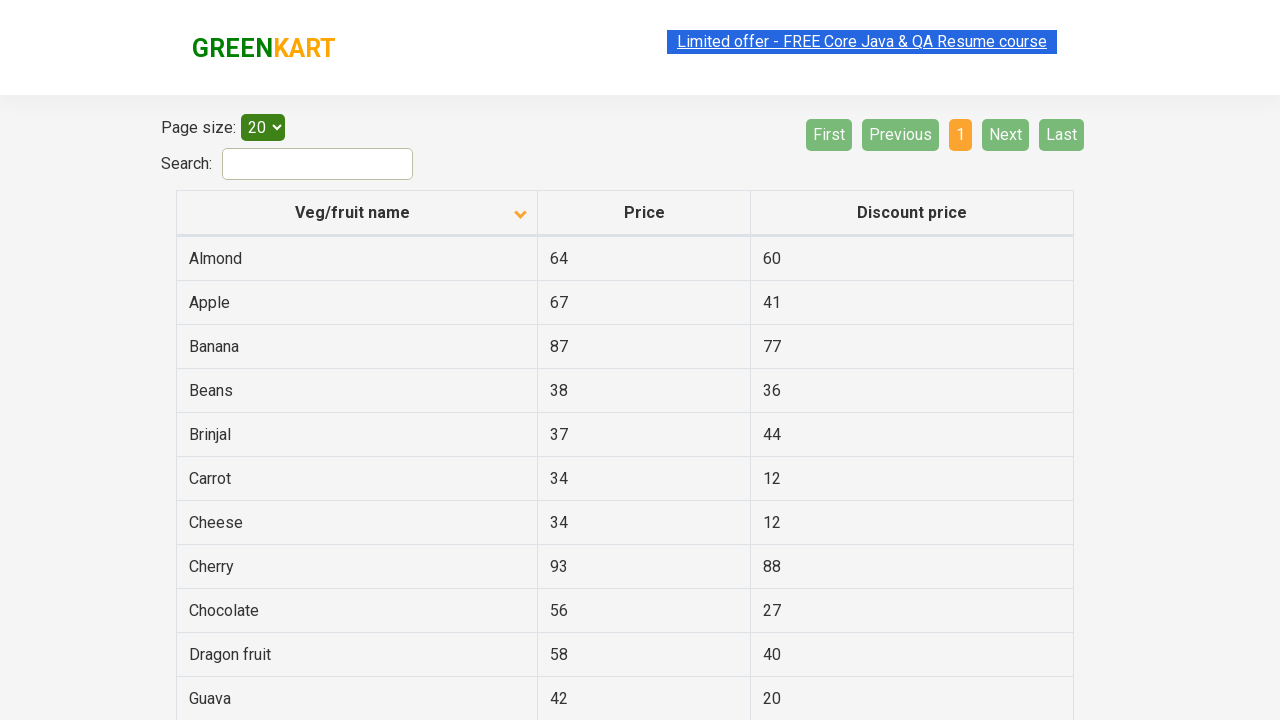

Waited for sorting to complete
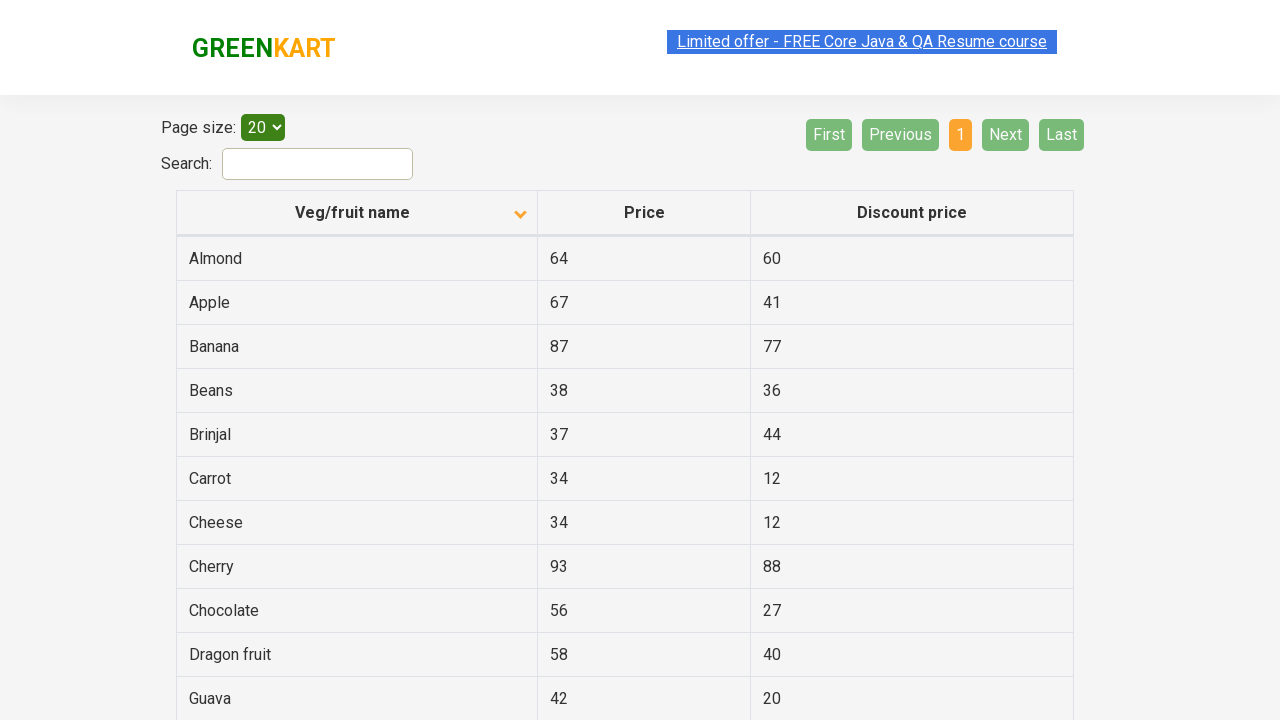

Verified sorted table data is visible
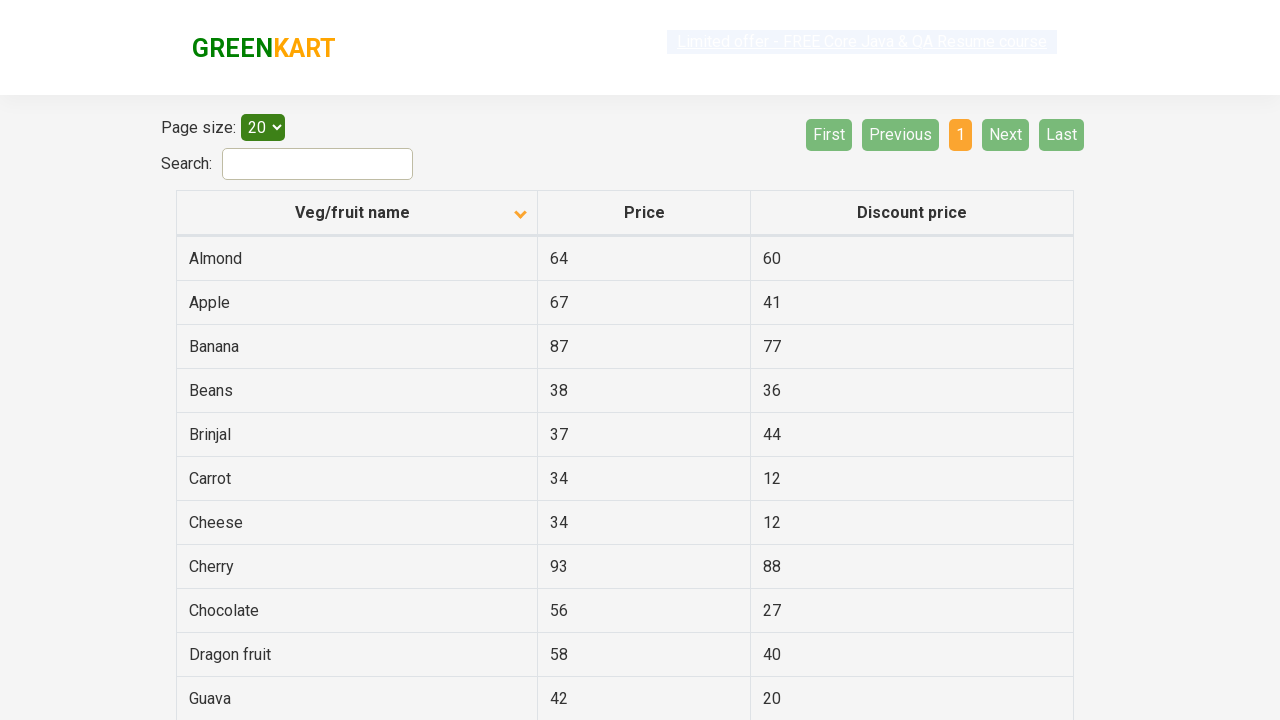

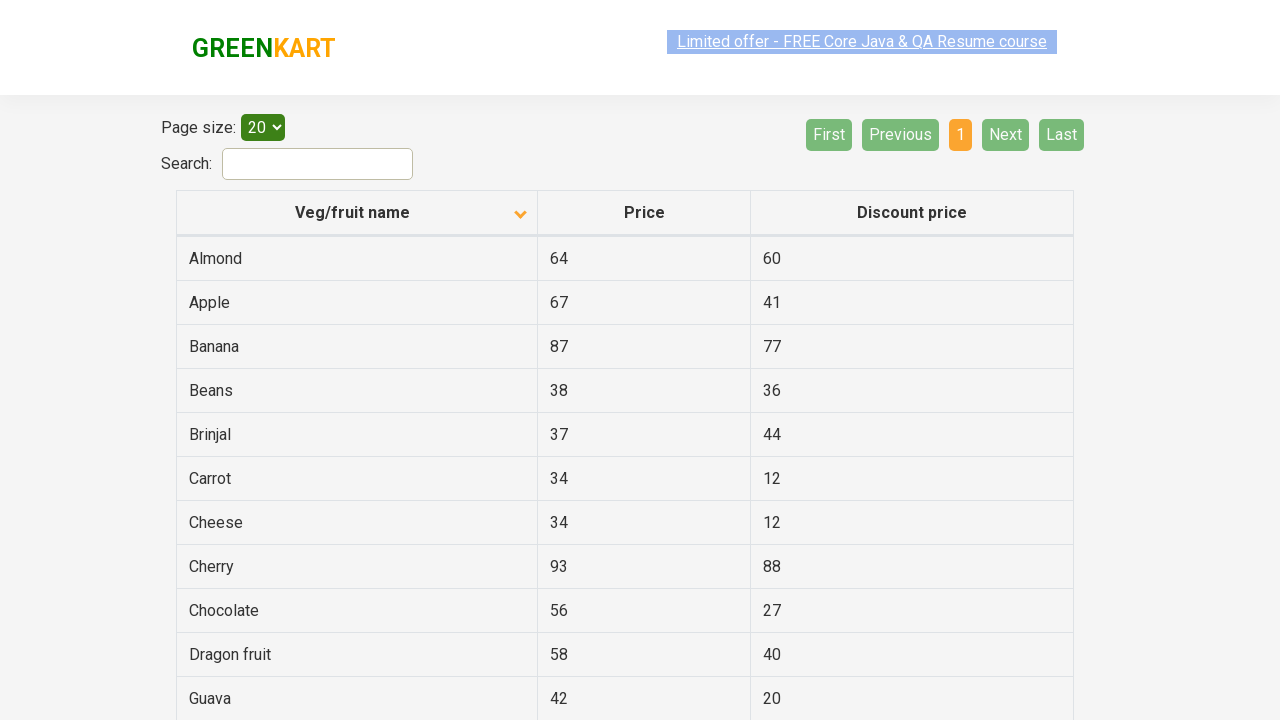